Tests dynamic dropdown selection for flight booking by selecting origin and destination cities, and validates checkbox selection functionality

Starting URL: https://rahulshettyacademy.com/dropdownsPractise/

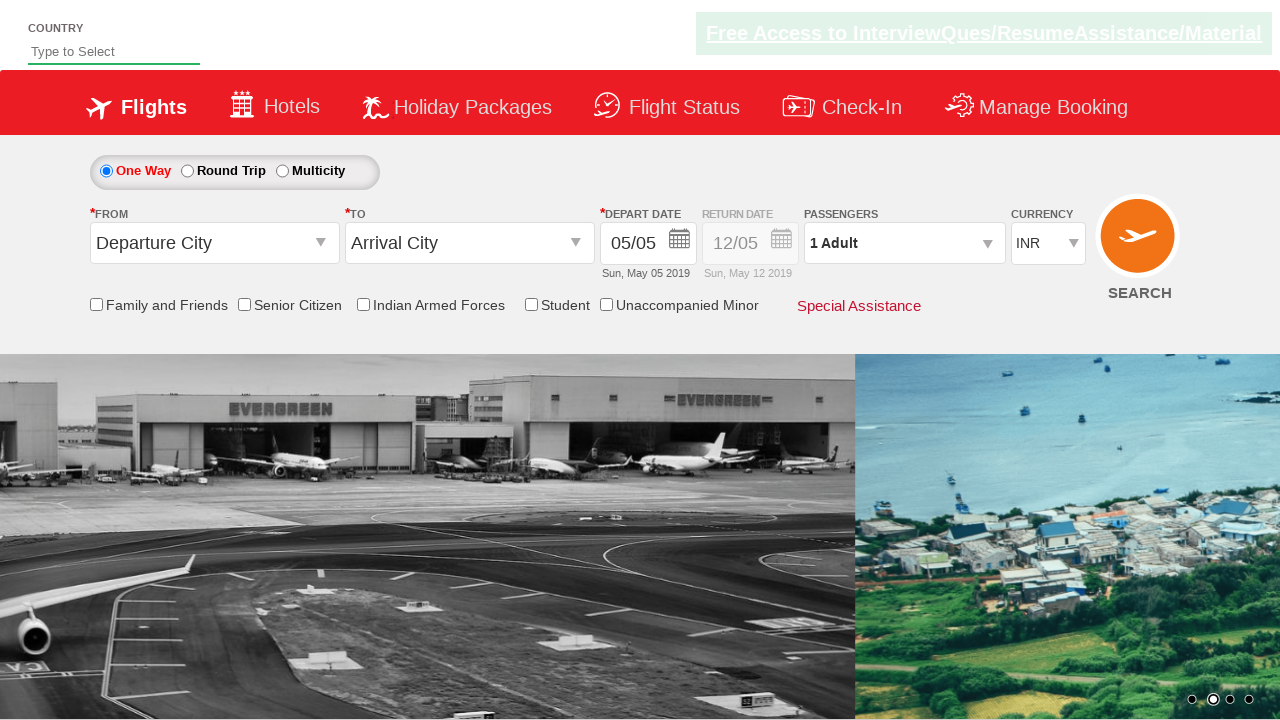

Clicked on origin station dropdown at (214, 243) on #ctl00_mainContent_ddl_originStation1_CTXT
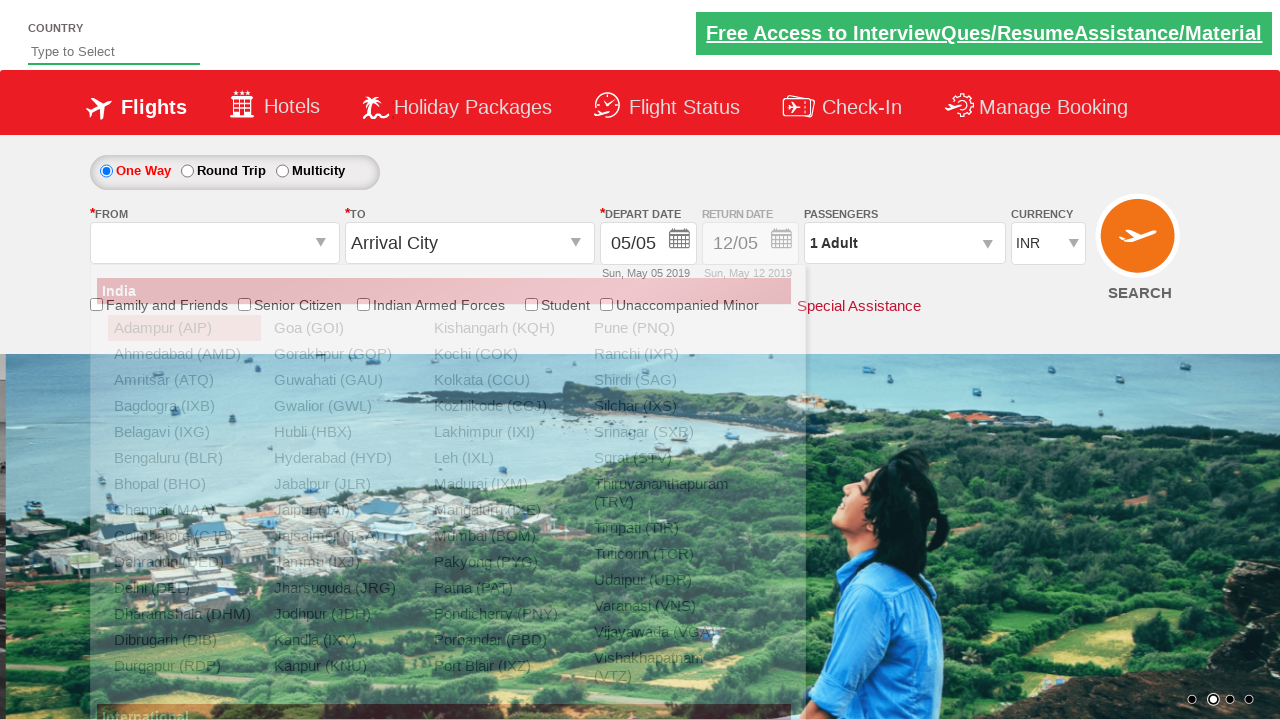

Selected Bangalore (BLR) as origin city at (184, 458) on a[value='BLR']
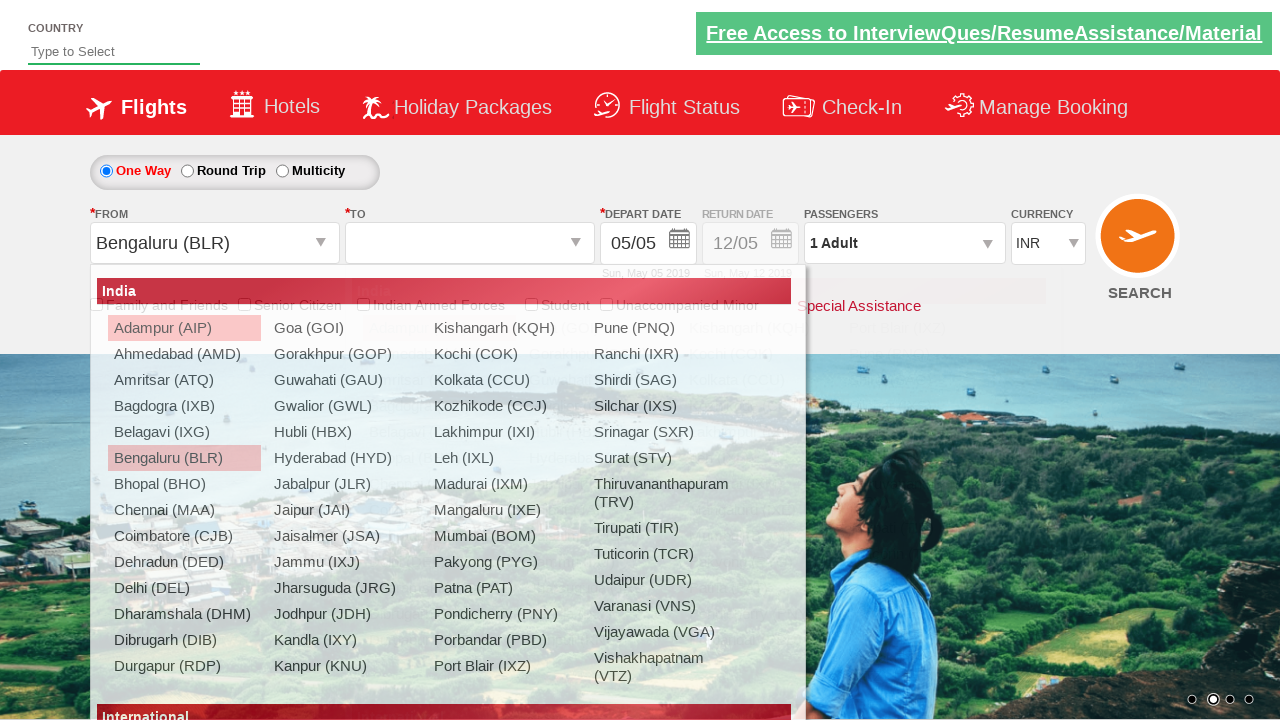

Waited for destination dropdown to be ready
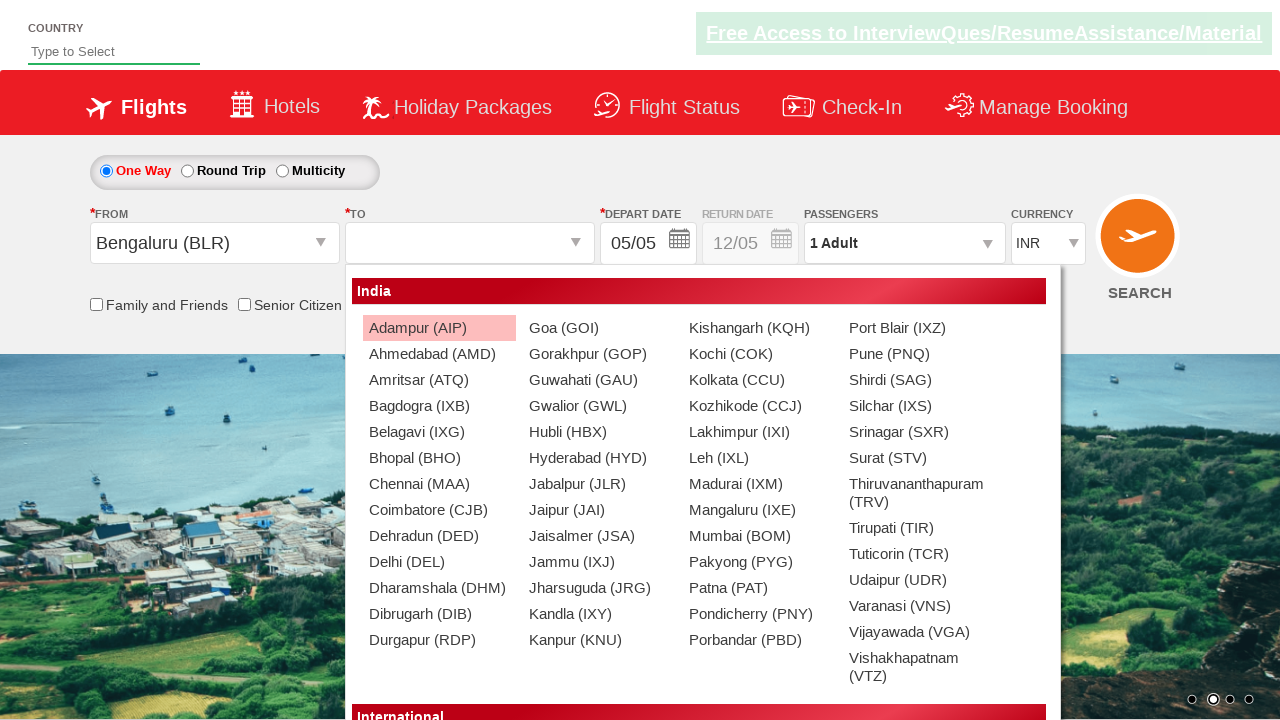

Selected Hyderabad (HYD) as destination city at (599, 458) on div#glsctl00_mainContent_ddl_destinationStation1_CTNR a[value='HYD']
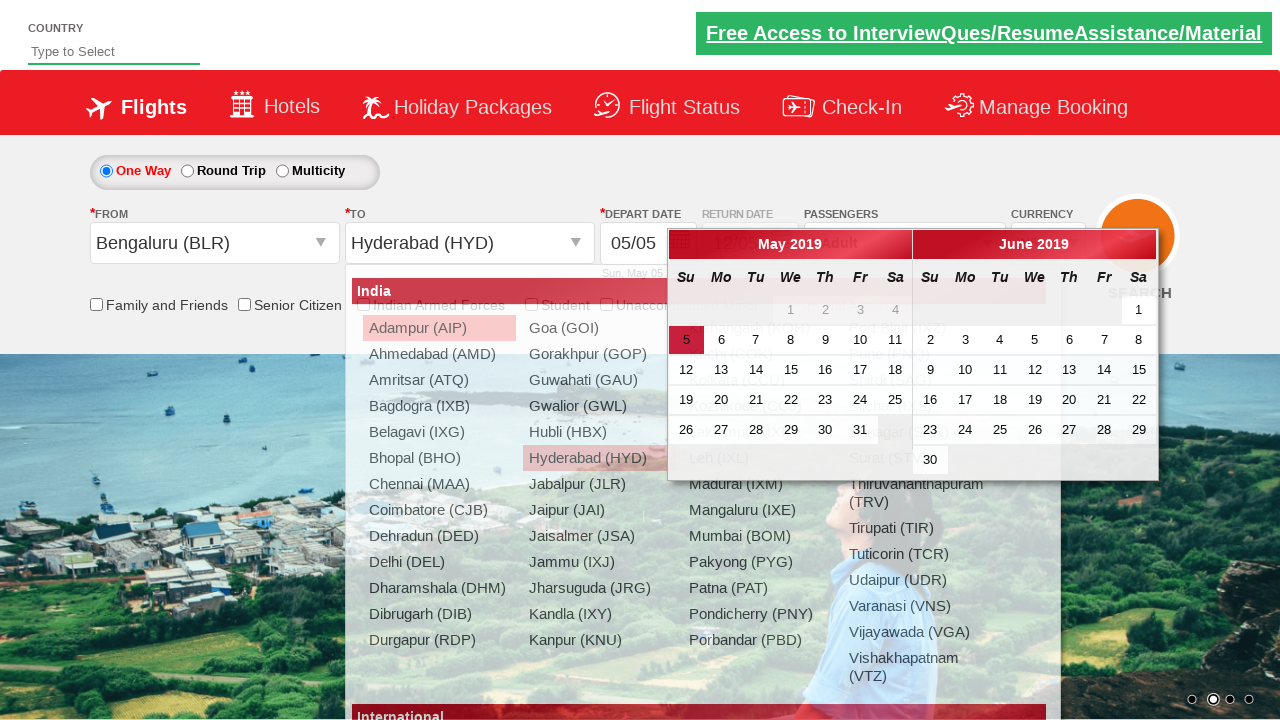

Waited for page to update after destination selection
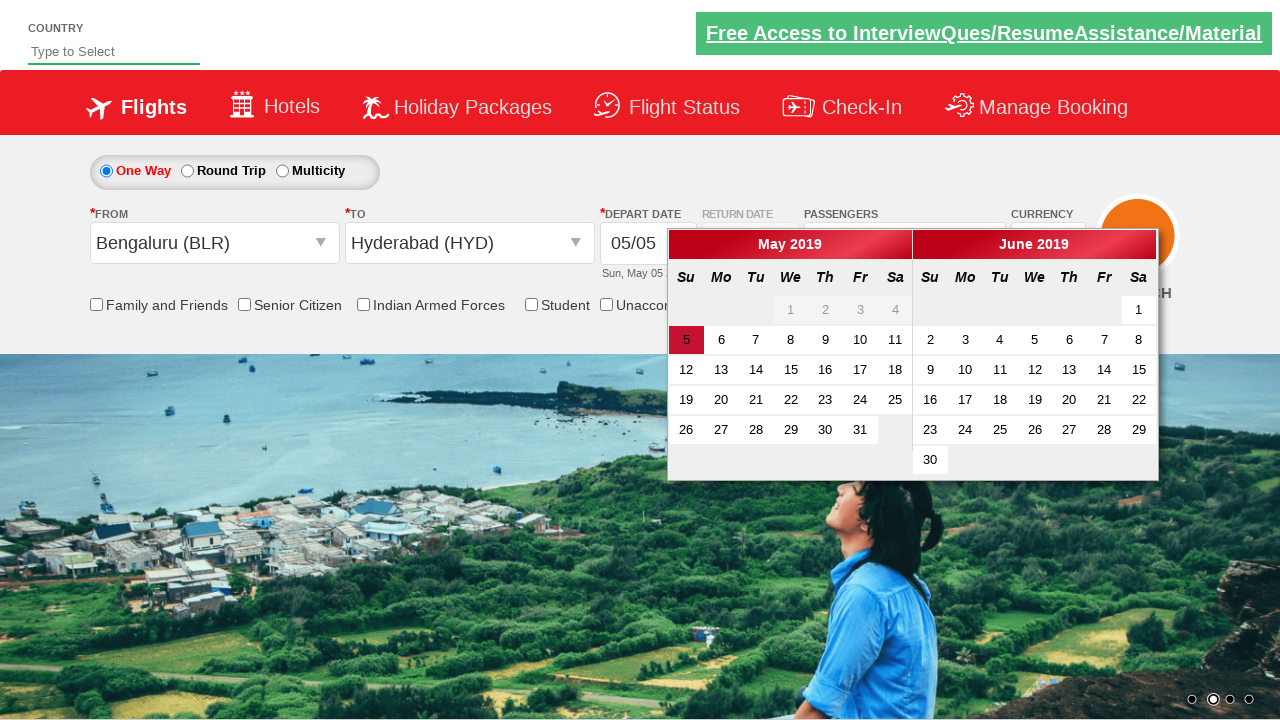

Clicked on Senior Citizen discount checkbox at (244, 304) on #ctl00_mainContent_chk_SeniorCitizenDiscount
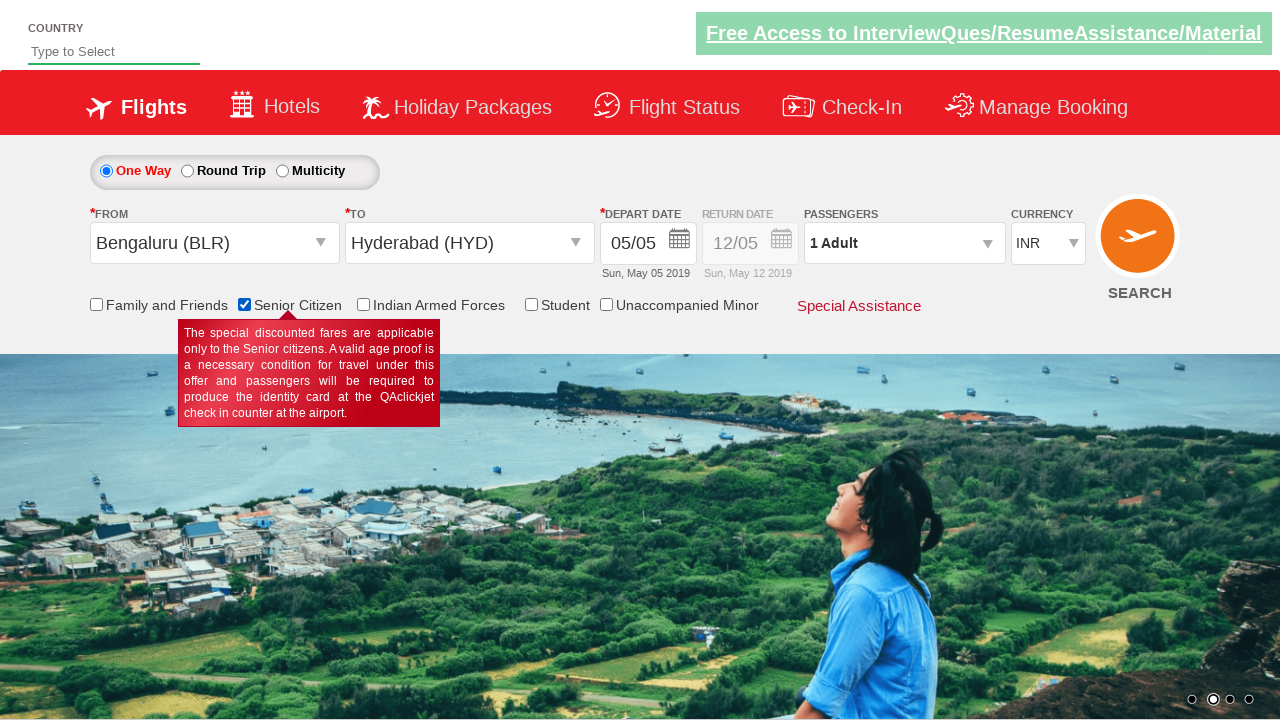

Verified Senior Citizen discount checkbox is selected
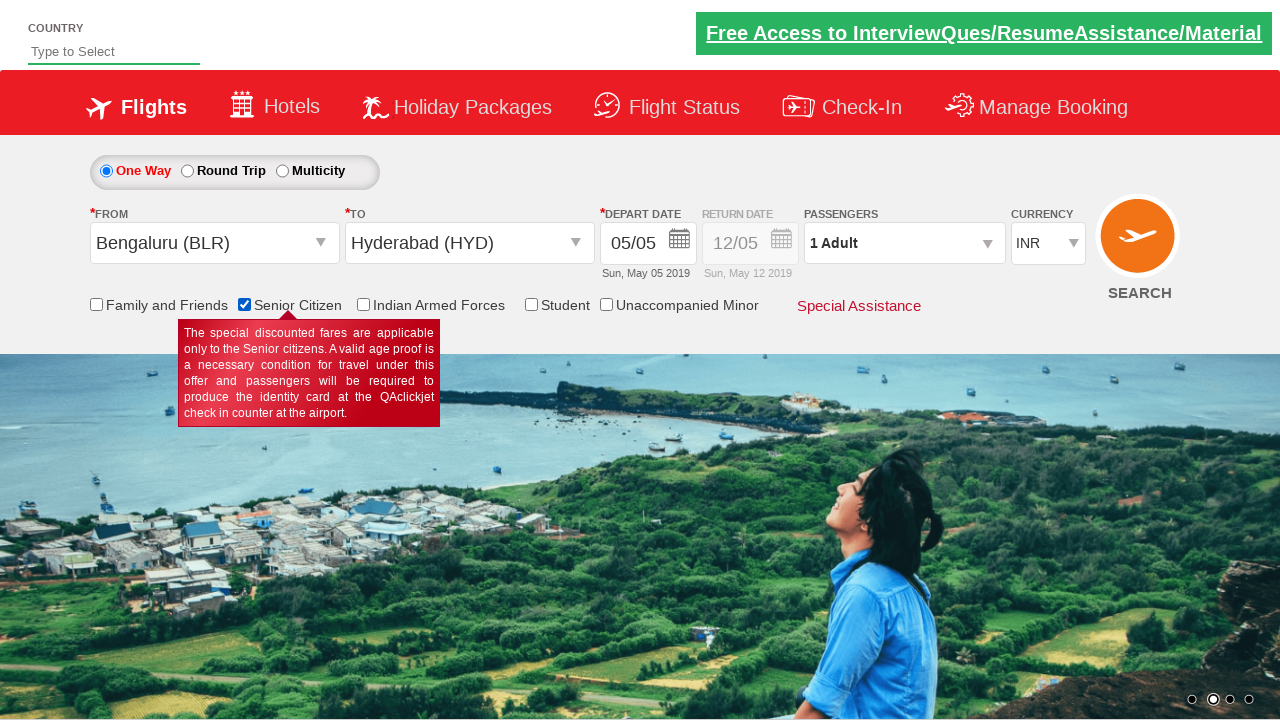

Verified Friends and family checkbox is not selected
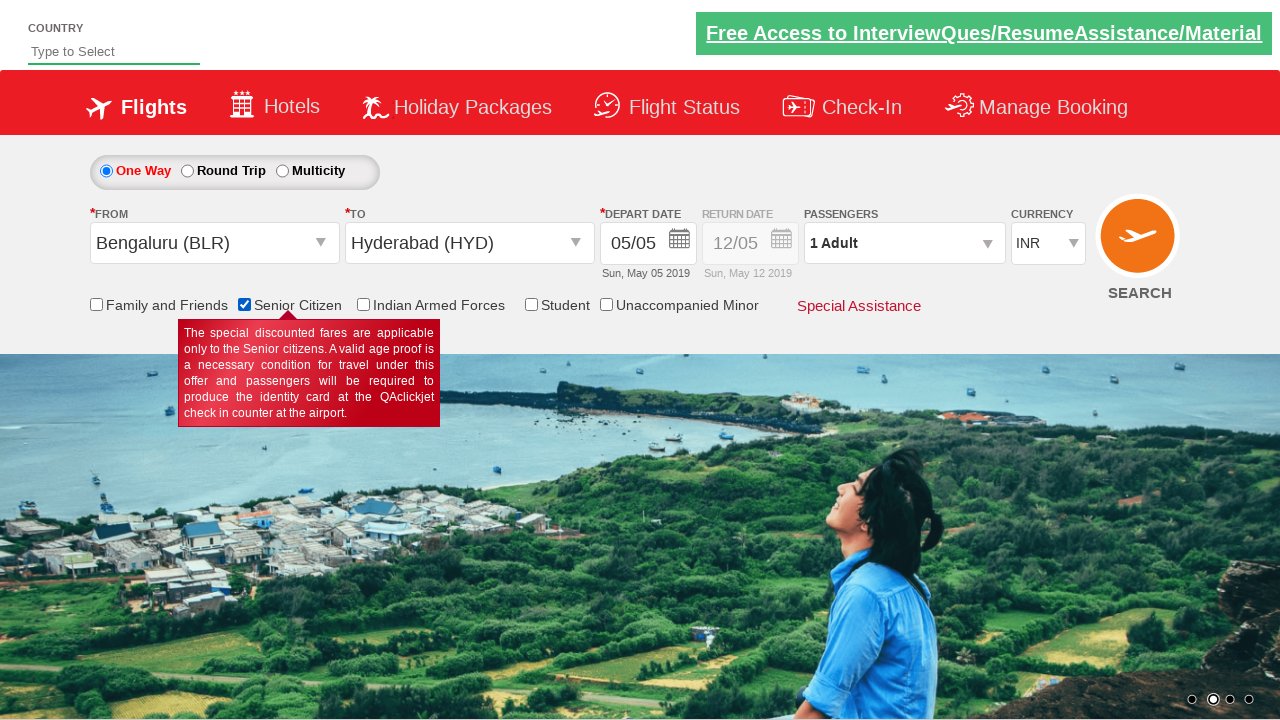

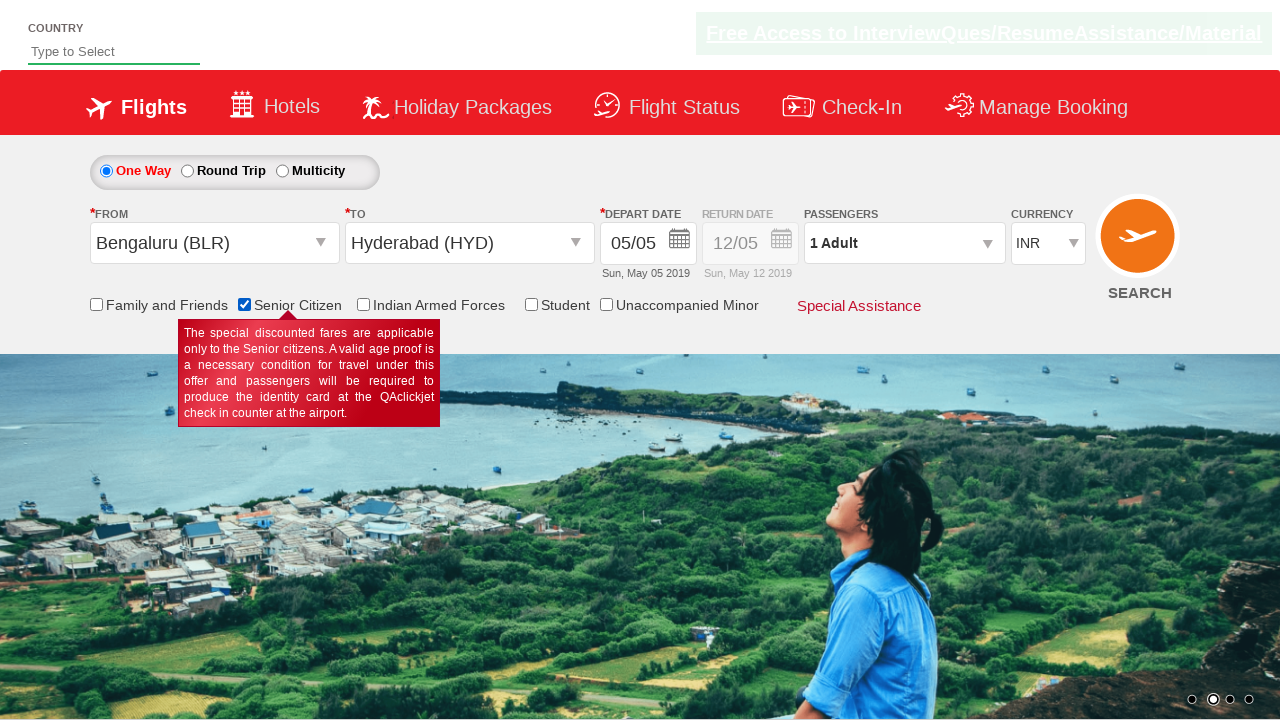